Tests that the complete all checkbox updates state when individual items are completed or cleared

Starting URL: https://demo.playwright.dev/todomvc

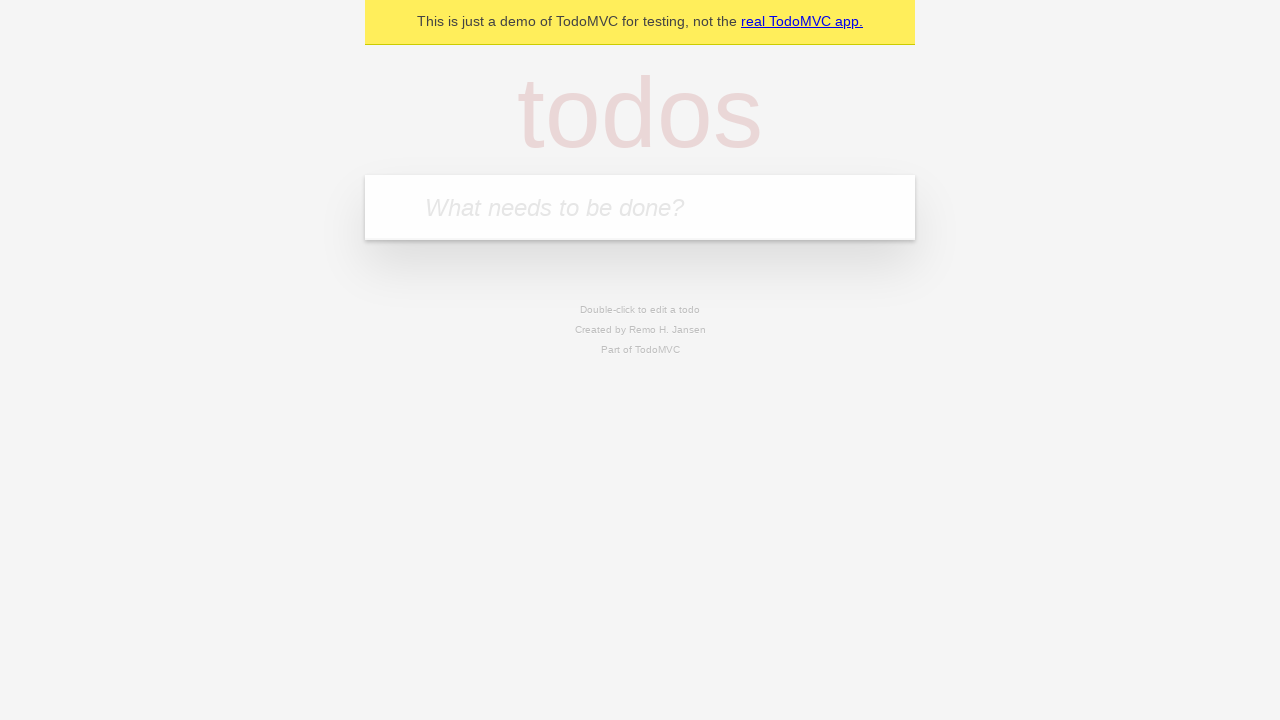

Filled todo input field with 'buy some cheese' on internal:attr=[placeholder="What needs to be done?"i]
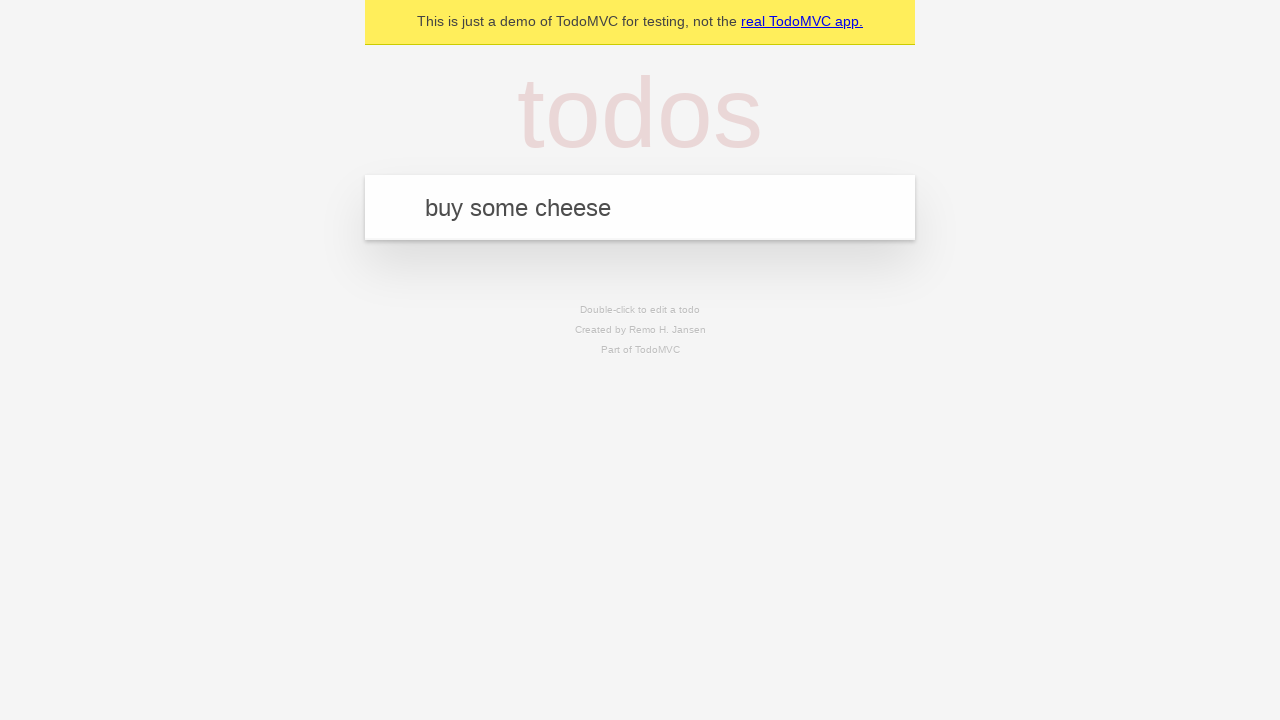

Pressed Enter to create todo 'buy some cheese' on internal:attr=[placeholder="What needs to be done?"i]
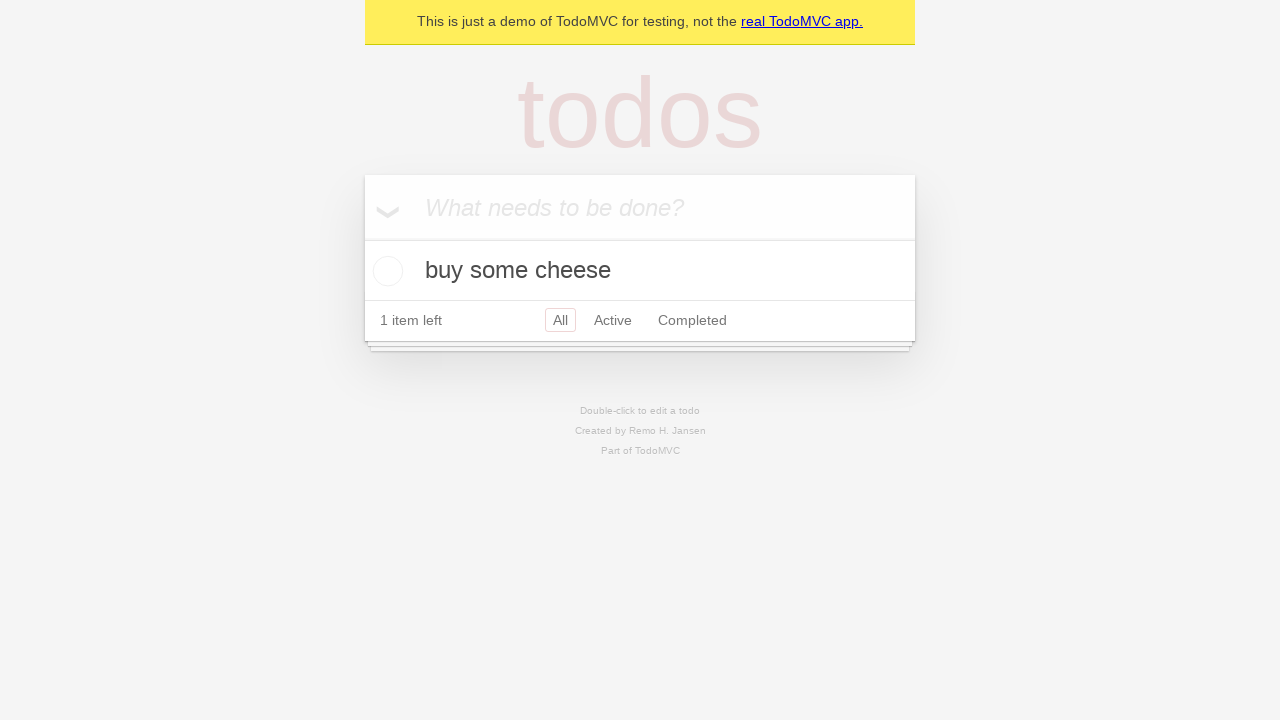

Filled todo input field with 'feed the cat' on internal:attr=[placeholder="What needs to be done?"i]
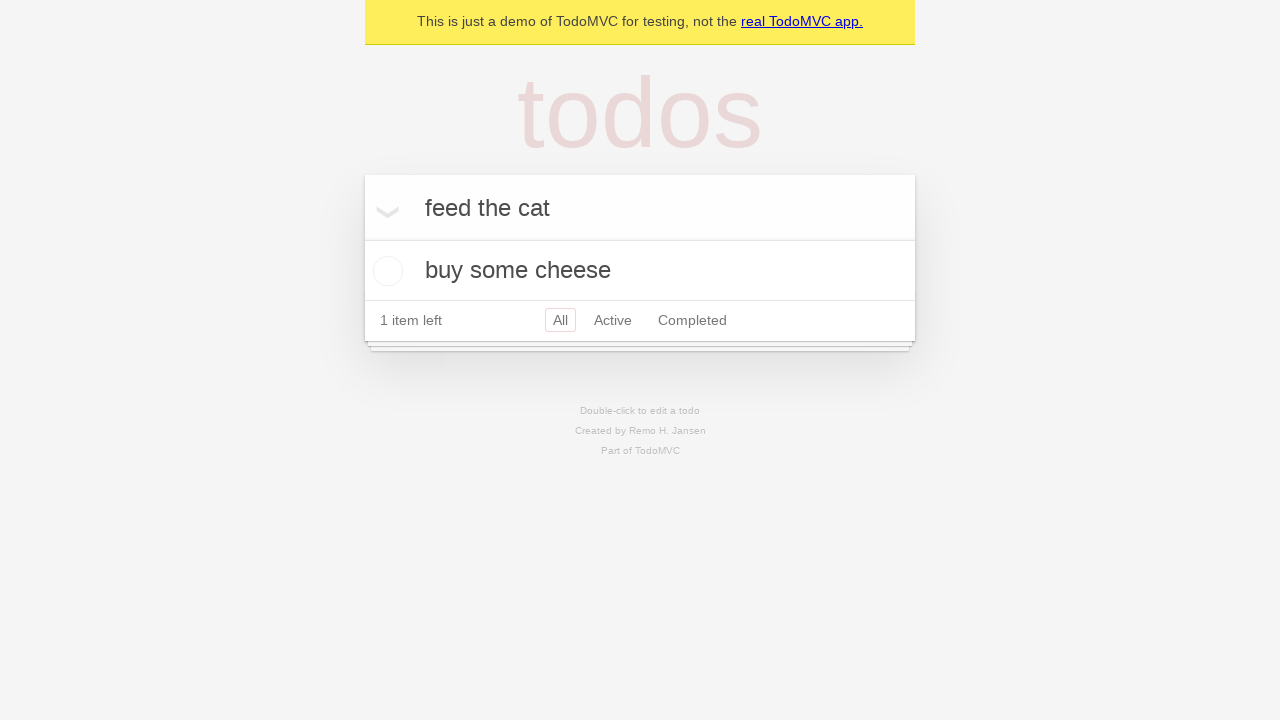

Pressed Enter to create todo 'feed the cat' on internal:attr=[placeholder="What needs to be done?"i]
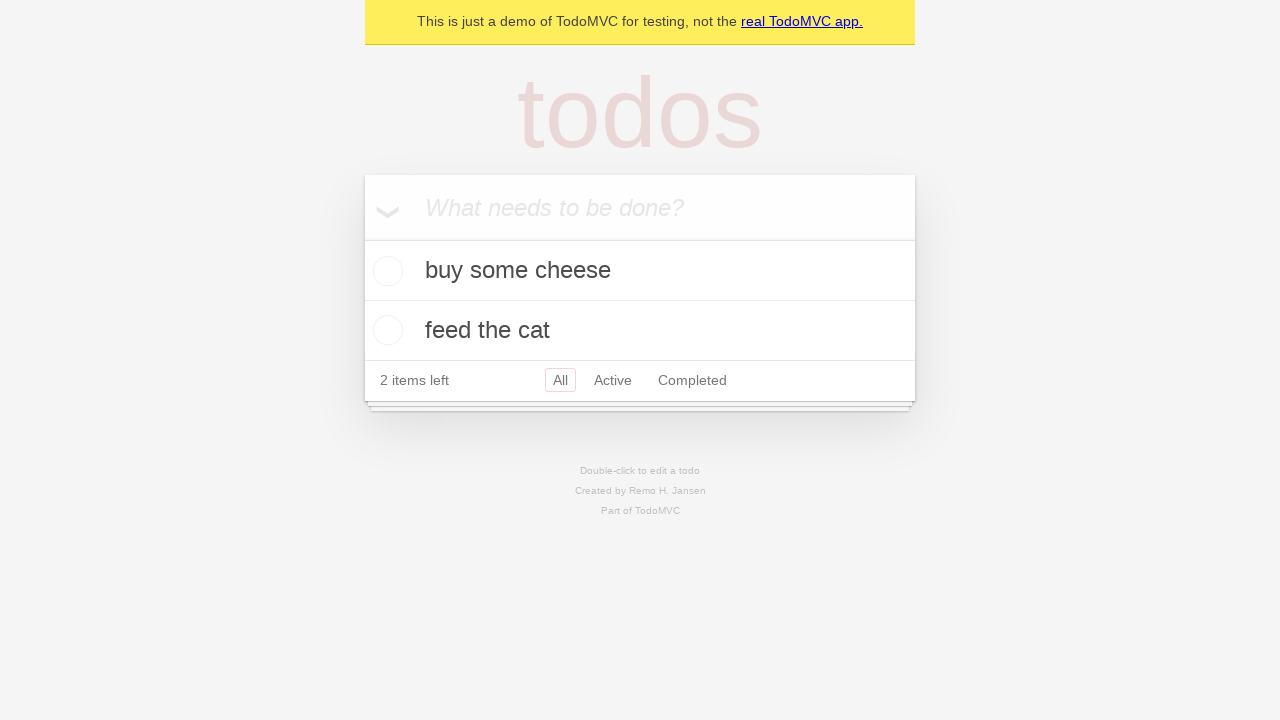

Filled todo input field with 'book a doctors appointment' on internal:attr=[placeholder="What needs to be done?"i]
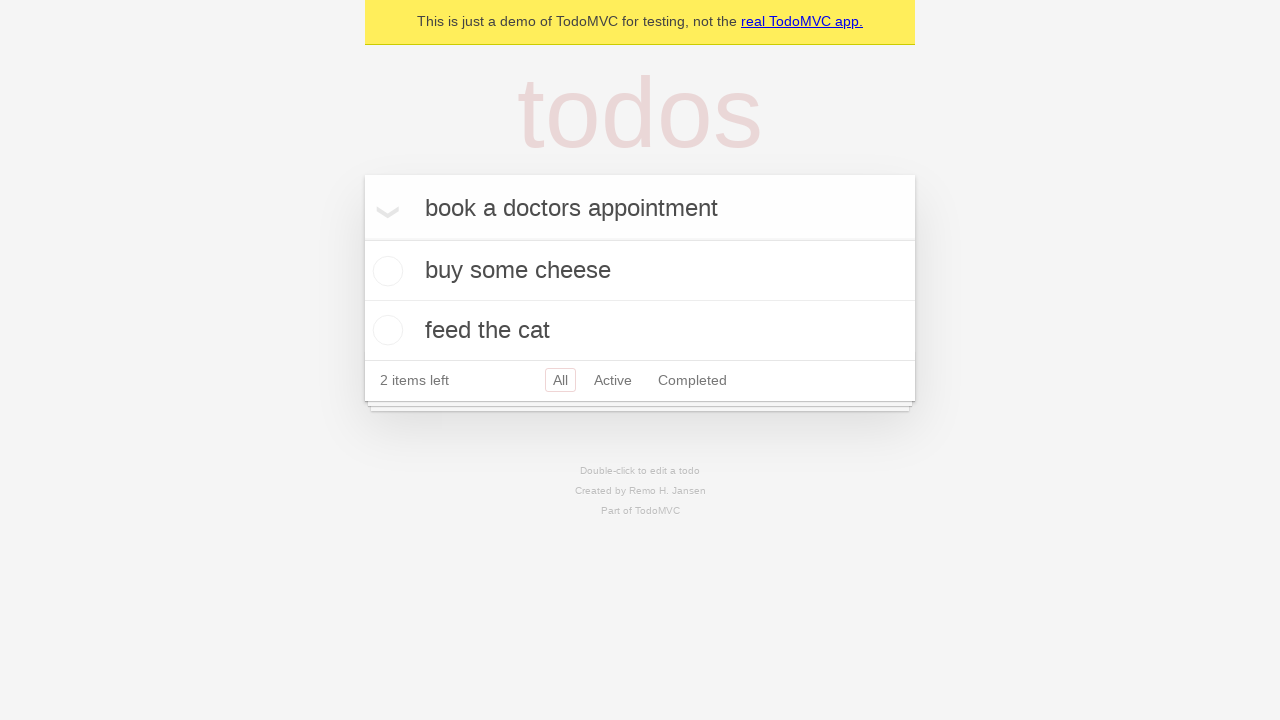

Pressed Enter to create todo 'book a doctors appointment' on internal:attr=[placeholder="What needs to be done?"i]
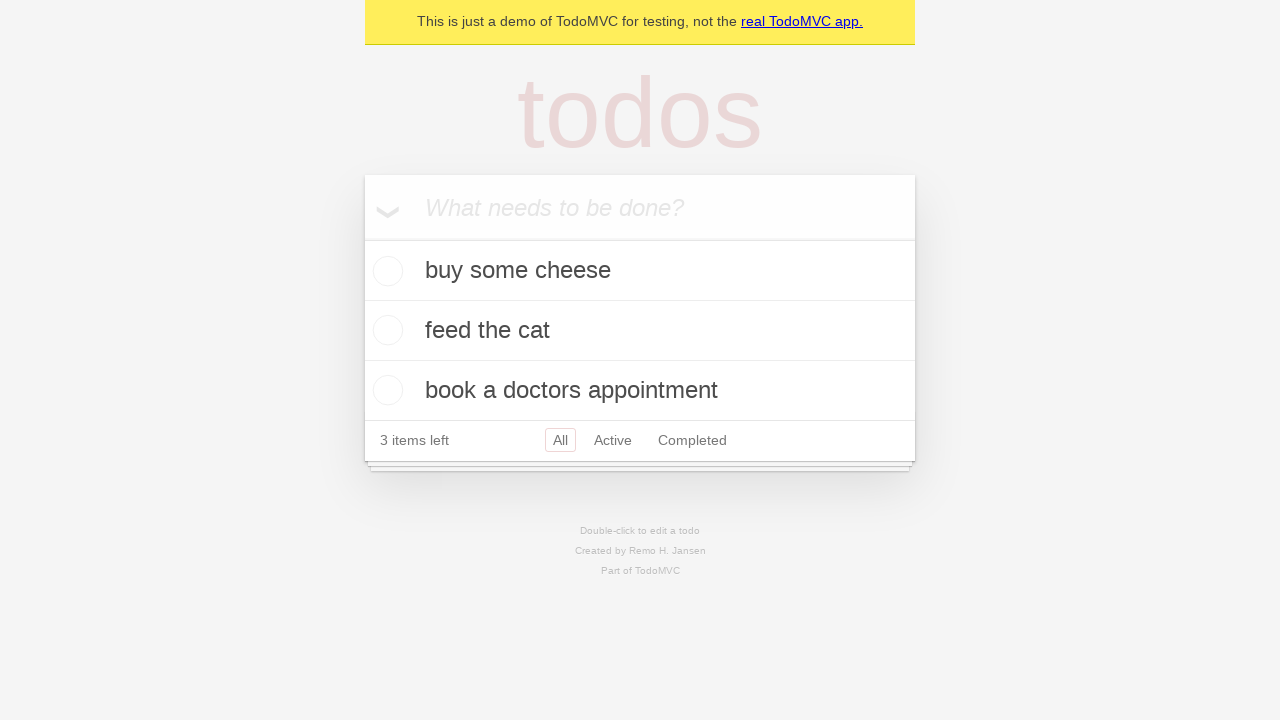

Waited for todo items to load
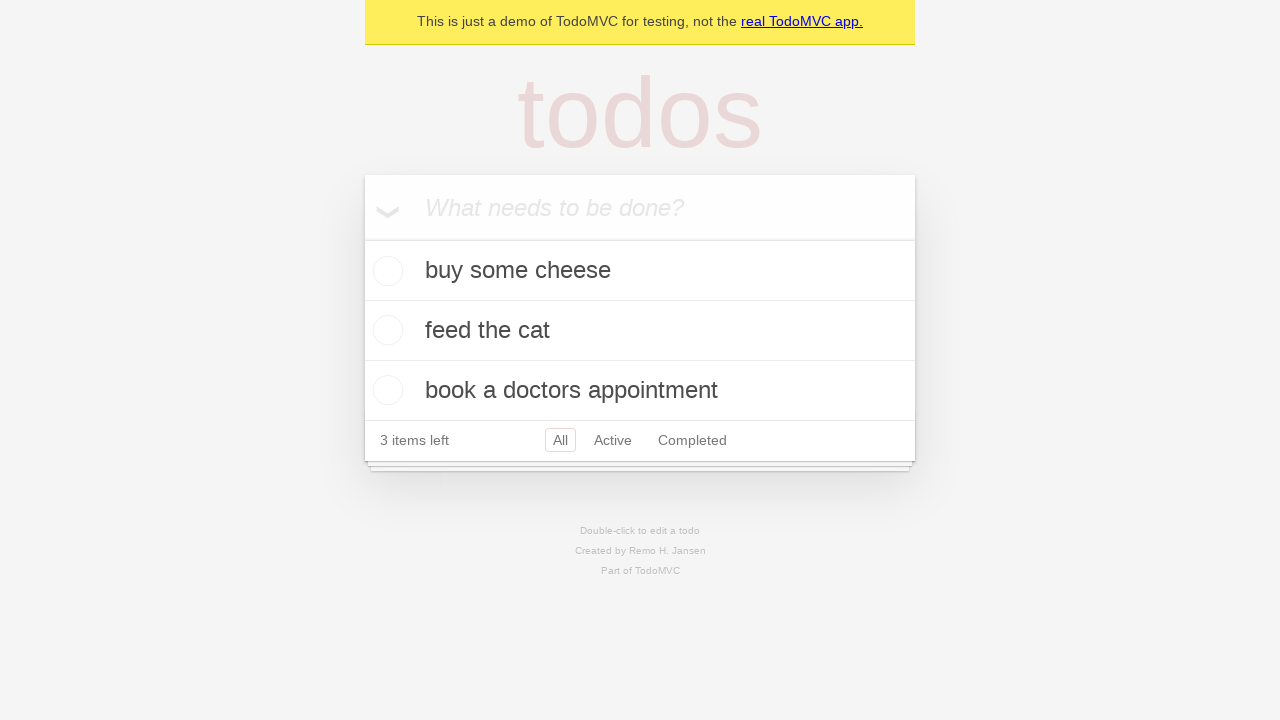

Clicked 'Mark all as complete' checkbox to check all todos at (362, 238) on internal:label="Mark all as complete"i
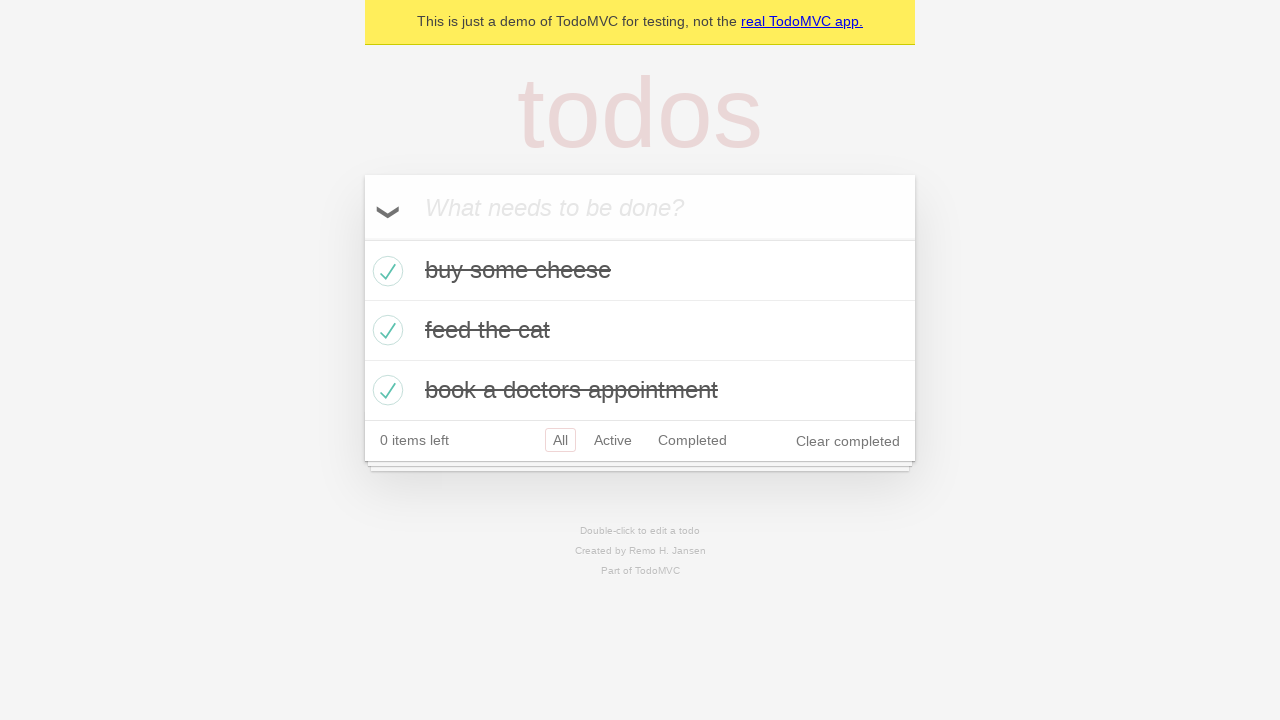

Unchecked the first todo item at (385, 271) on internal:testid=[data-testid="todo-item"s] >> nth=0 >> internal:role=checkbox
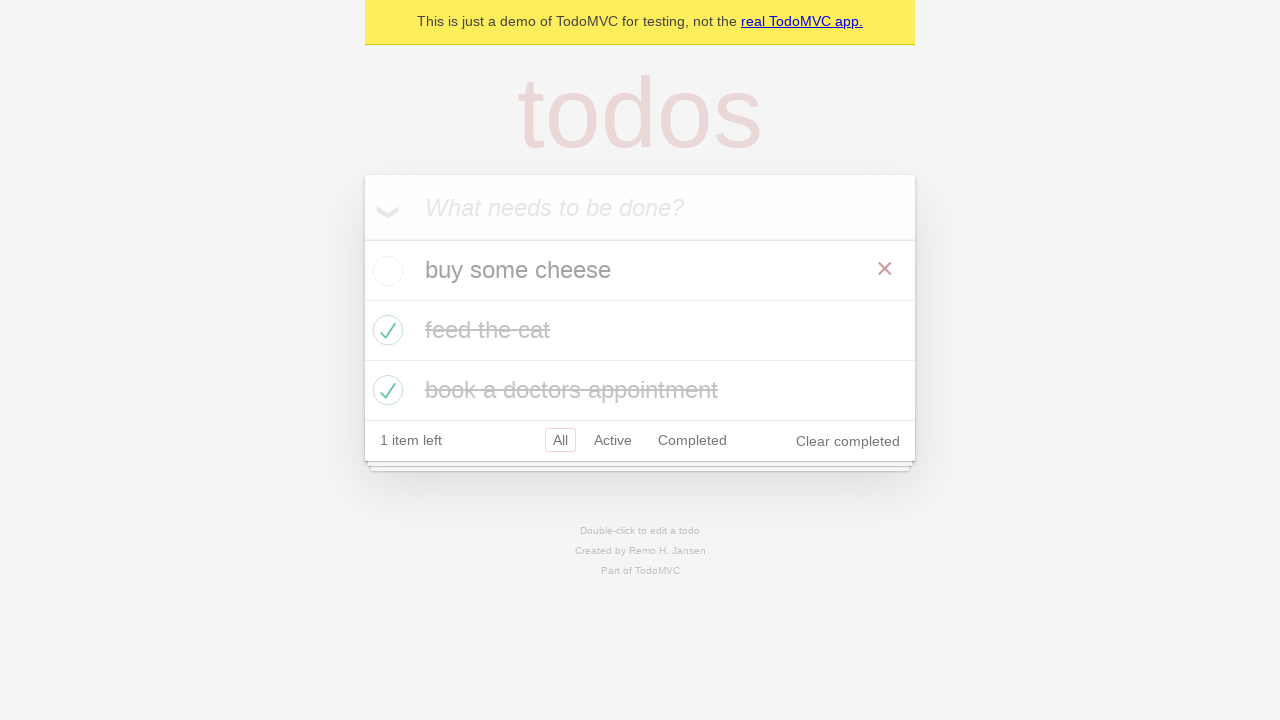

Checked the first todo item again at (385, 271) on internal:testid=[data-testid="todo-item"s] >> nth=0 >> internal:role=checkbox
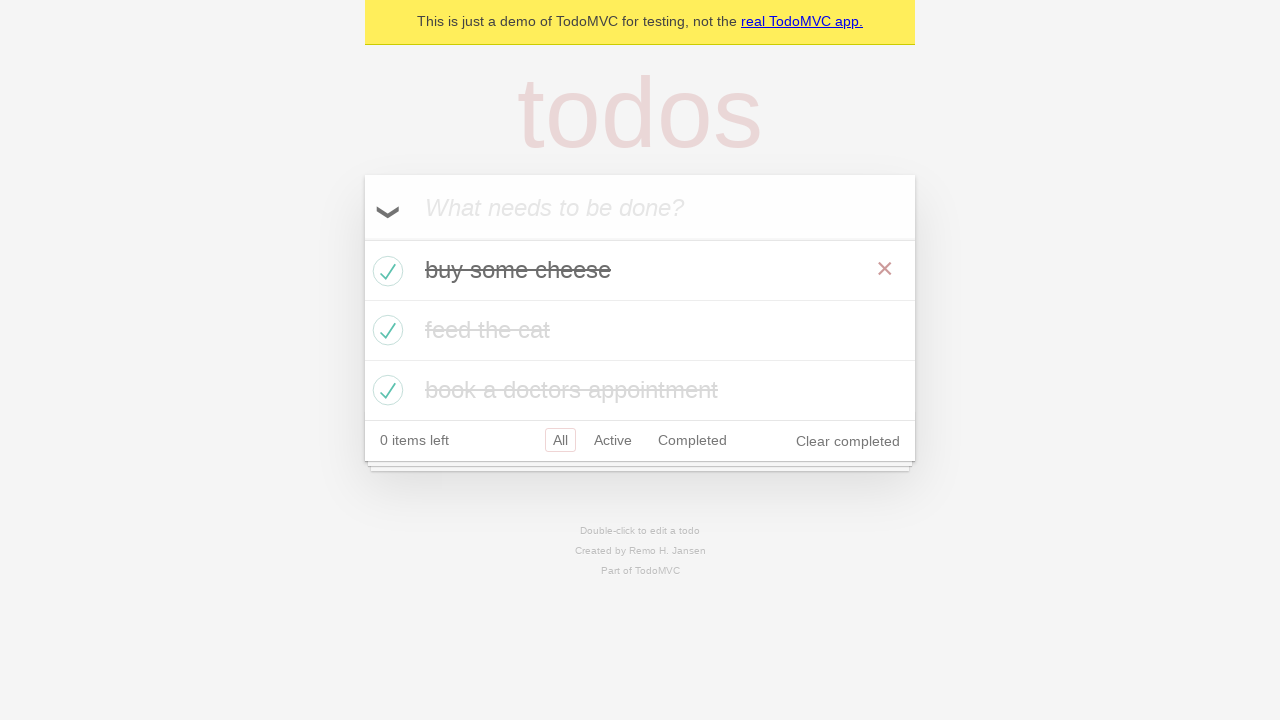

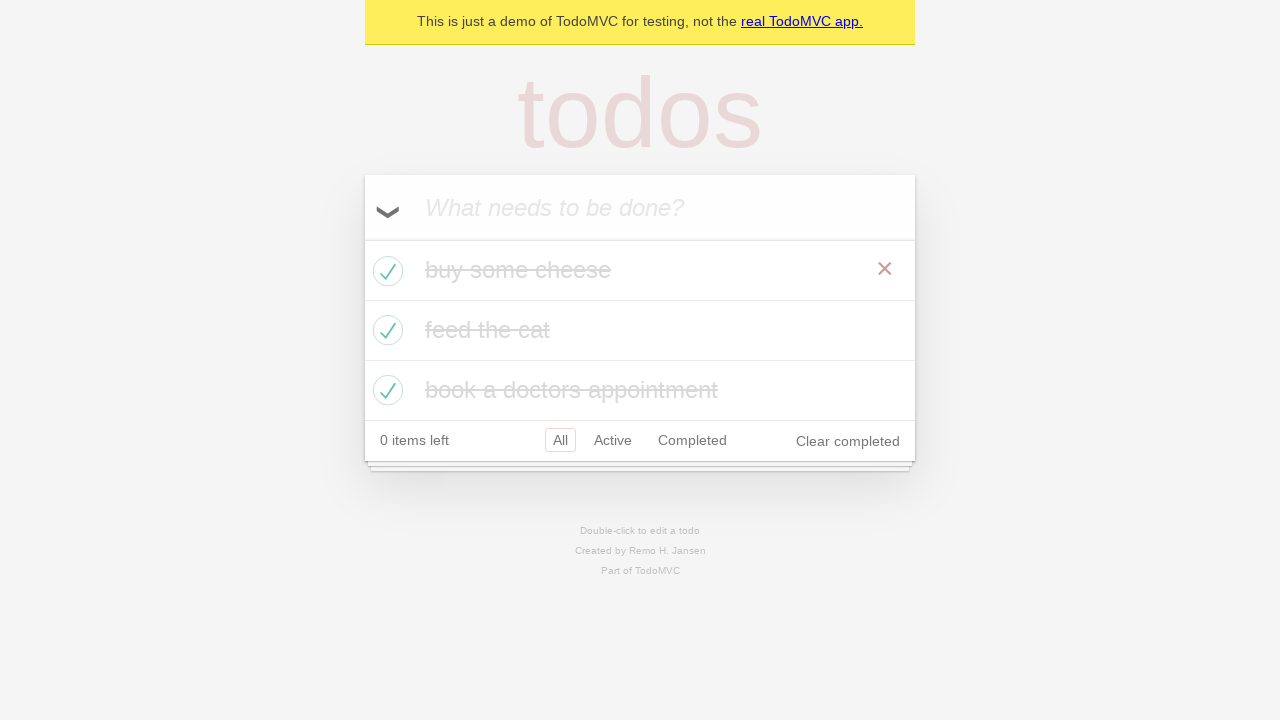